Tests the Python.org search functionality by entering a search query "pycon" and submitting the search form

Starting URL: https://www.python.org

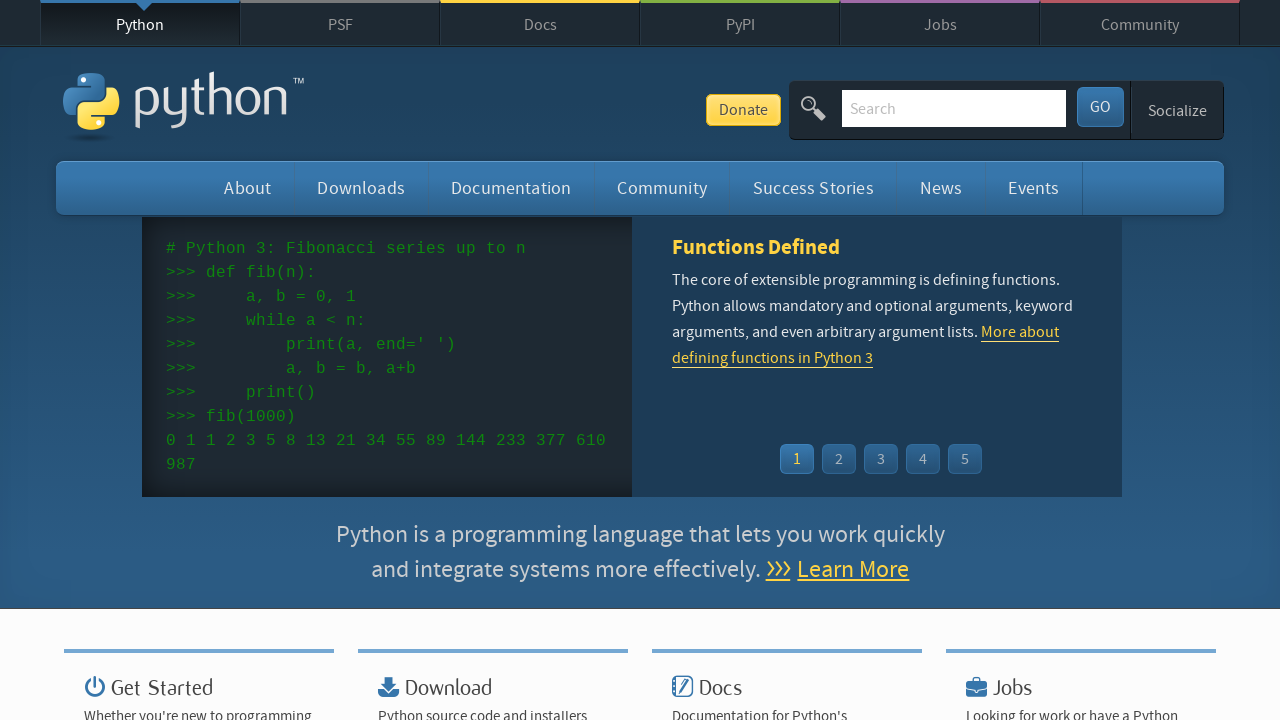

Filled search box with query 'pycon' on input[name='q']
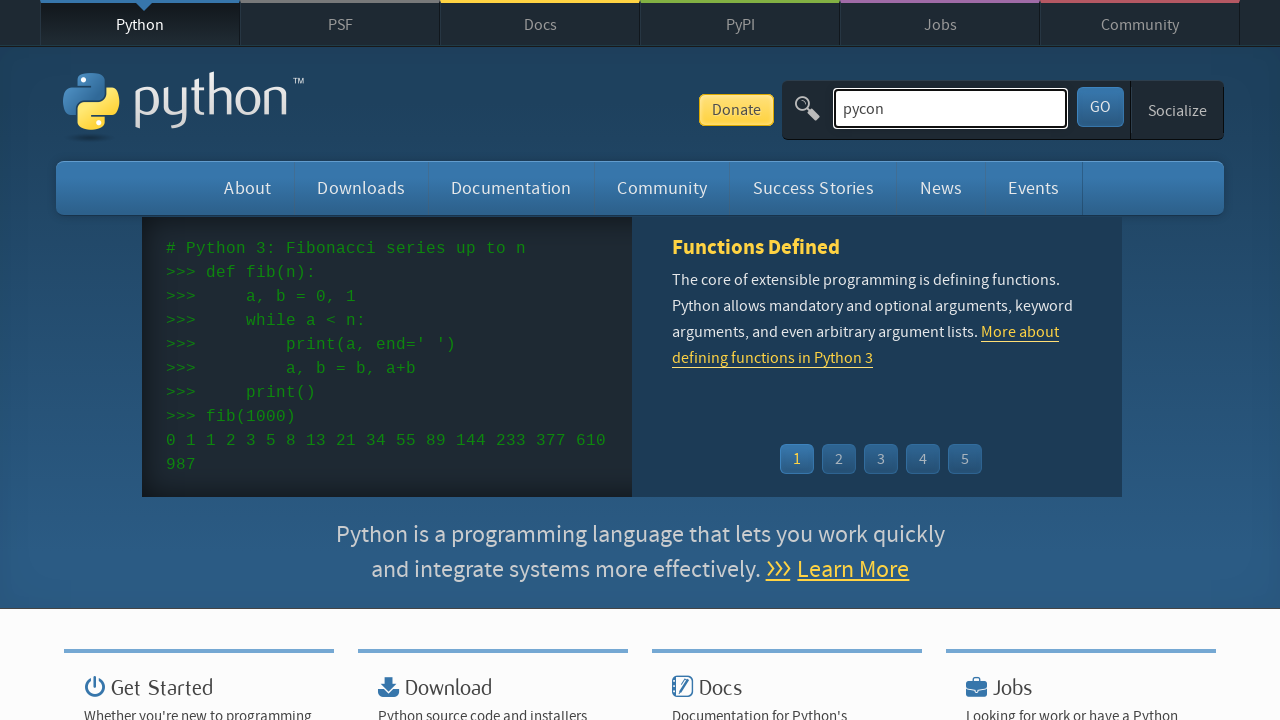

Pressed Enter to submit search form on input[name='q']
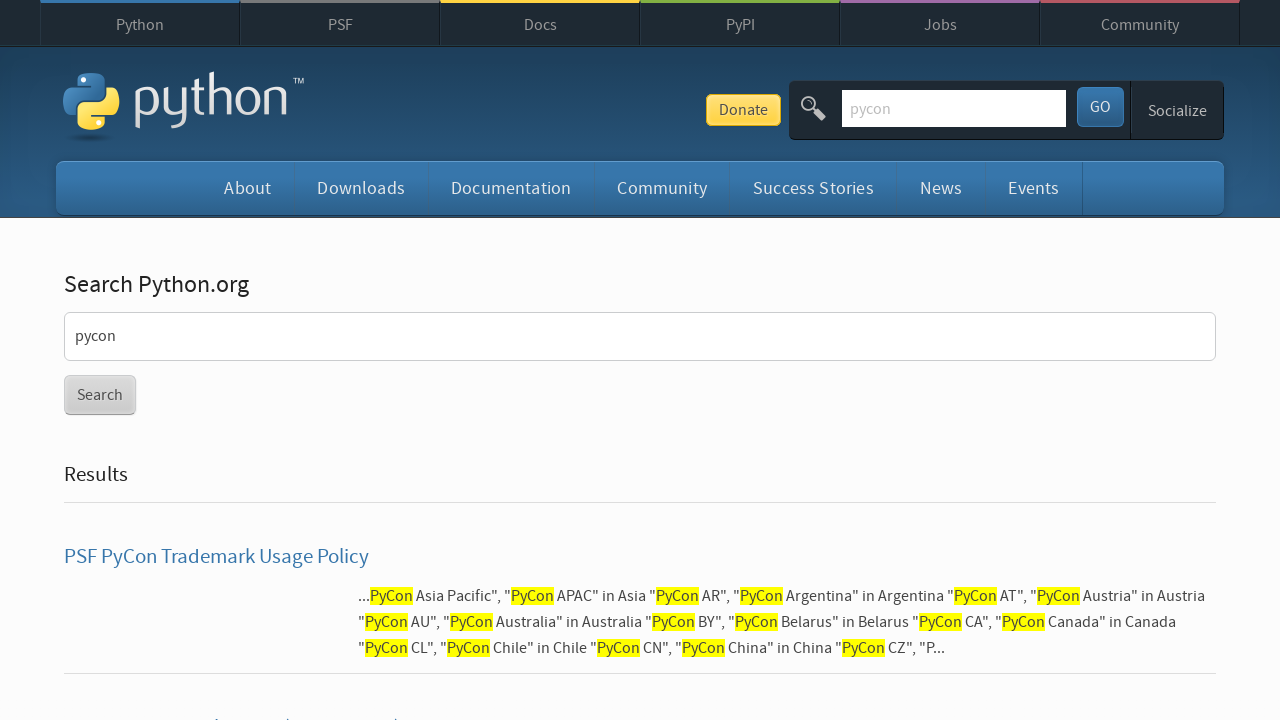

Search results page loaded
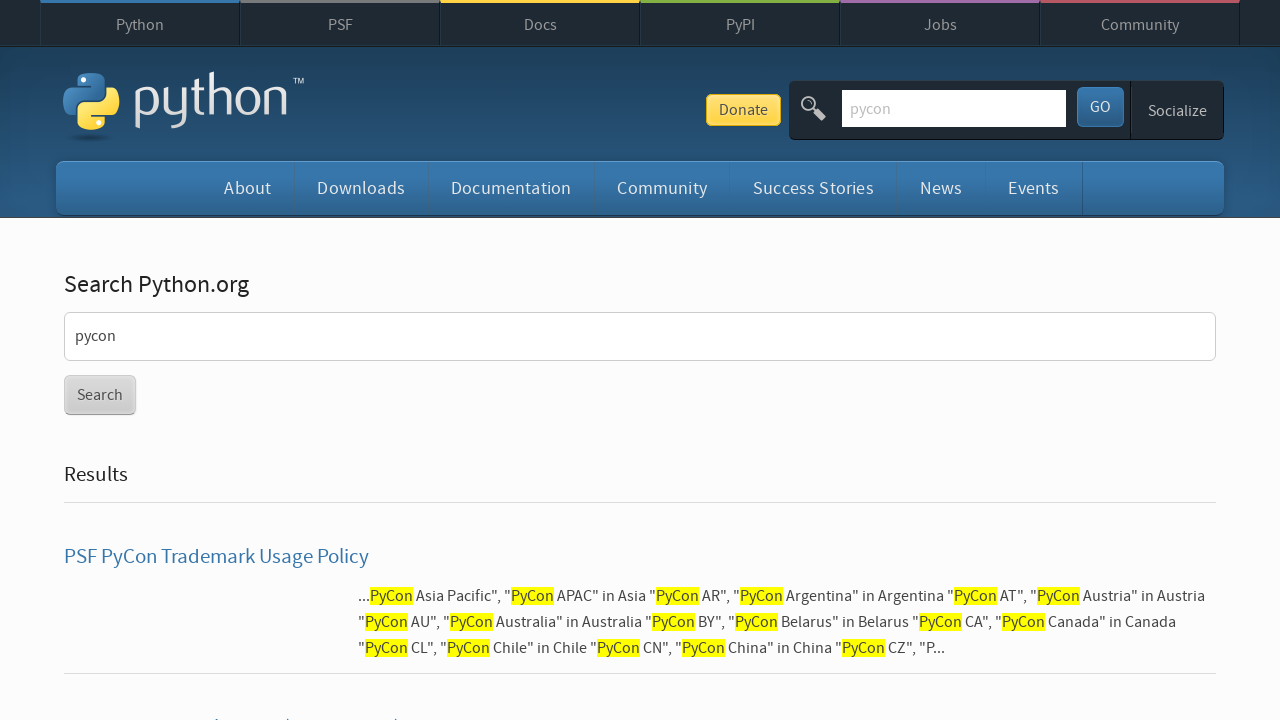

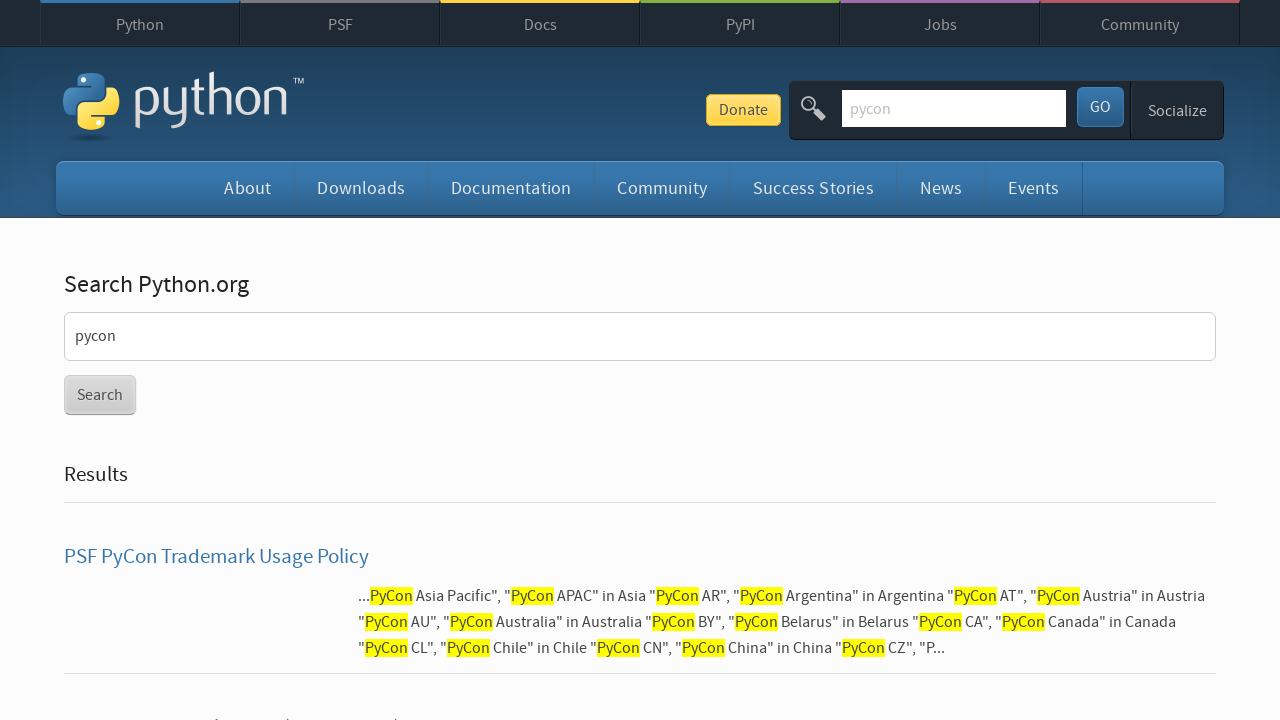